Tests TodoMVC application by adding two todo items, verifying they appear correctly, and marking the first one as completed

Starting URL: https://demo.playwright.dev/todomvc

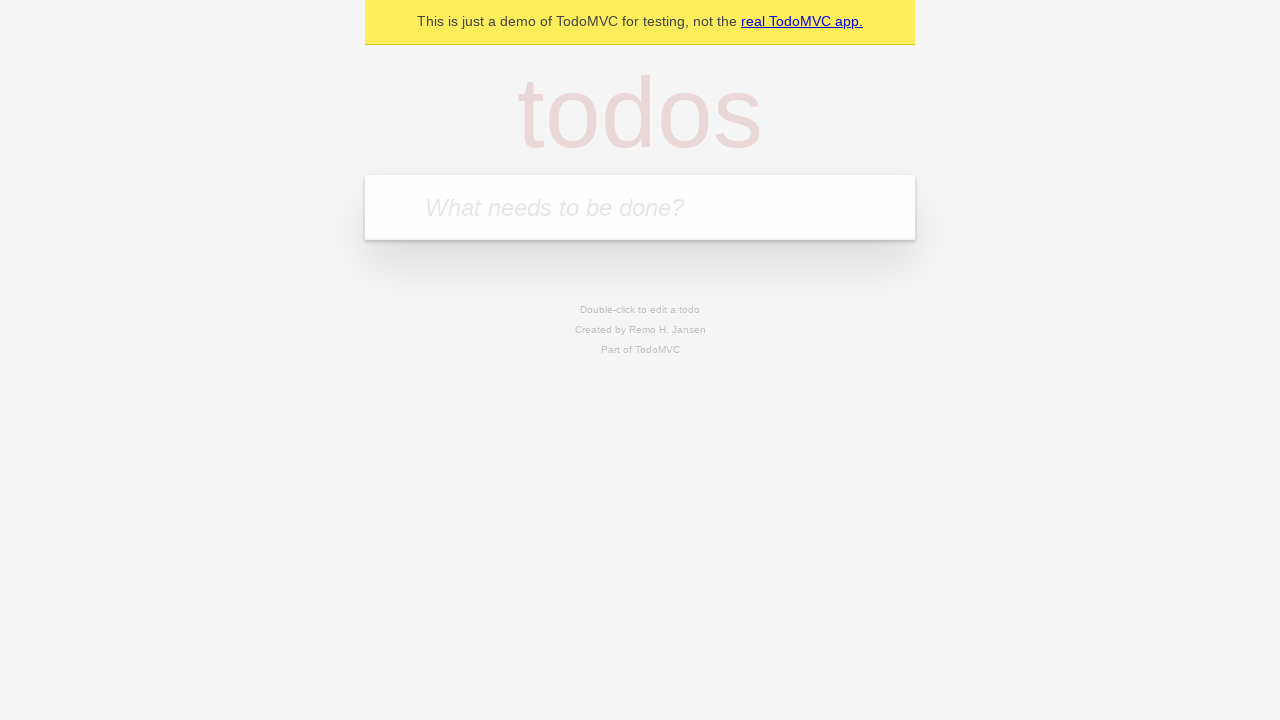

Located the 'What needs to be done?' input field
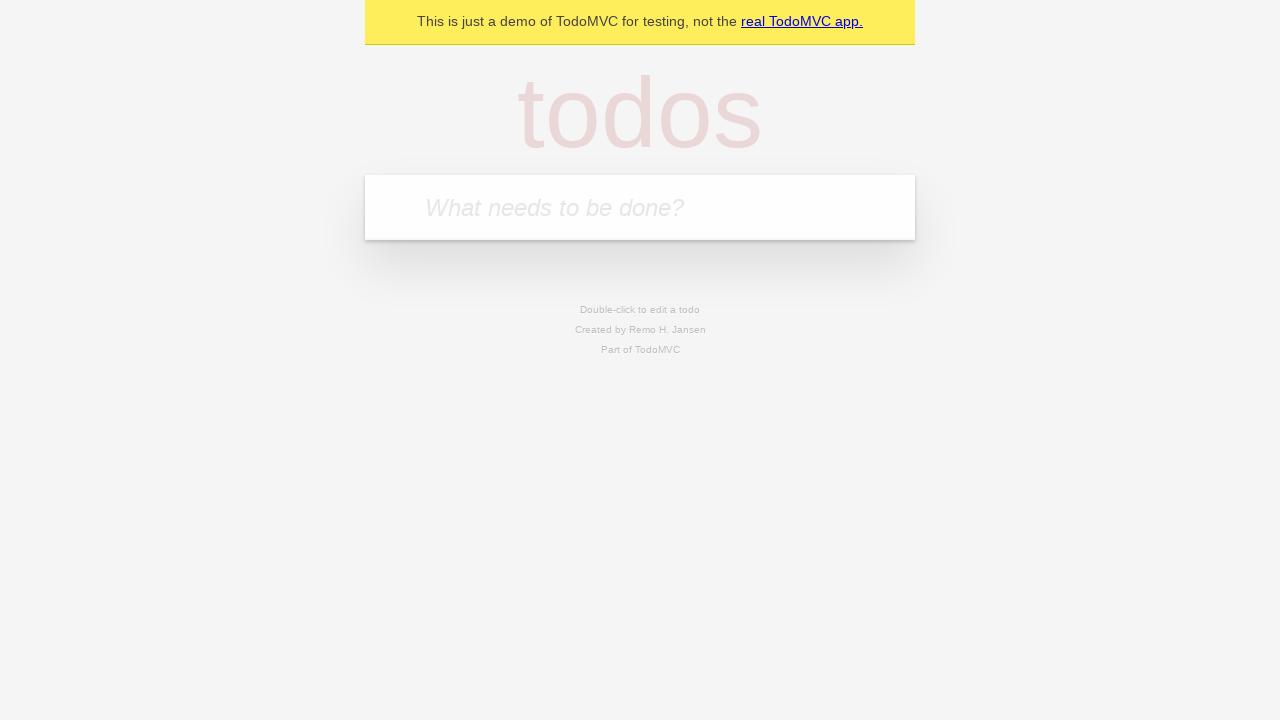

Filled first todo item: 'Buy some milk' on internal:attr=[placeholder="What needs to be done?"i]
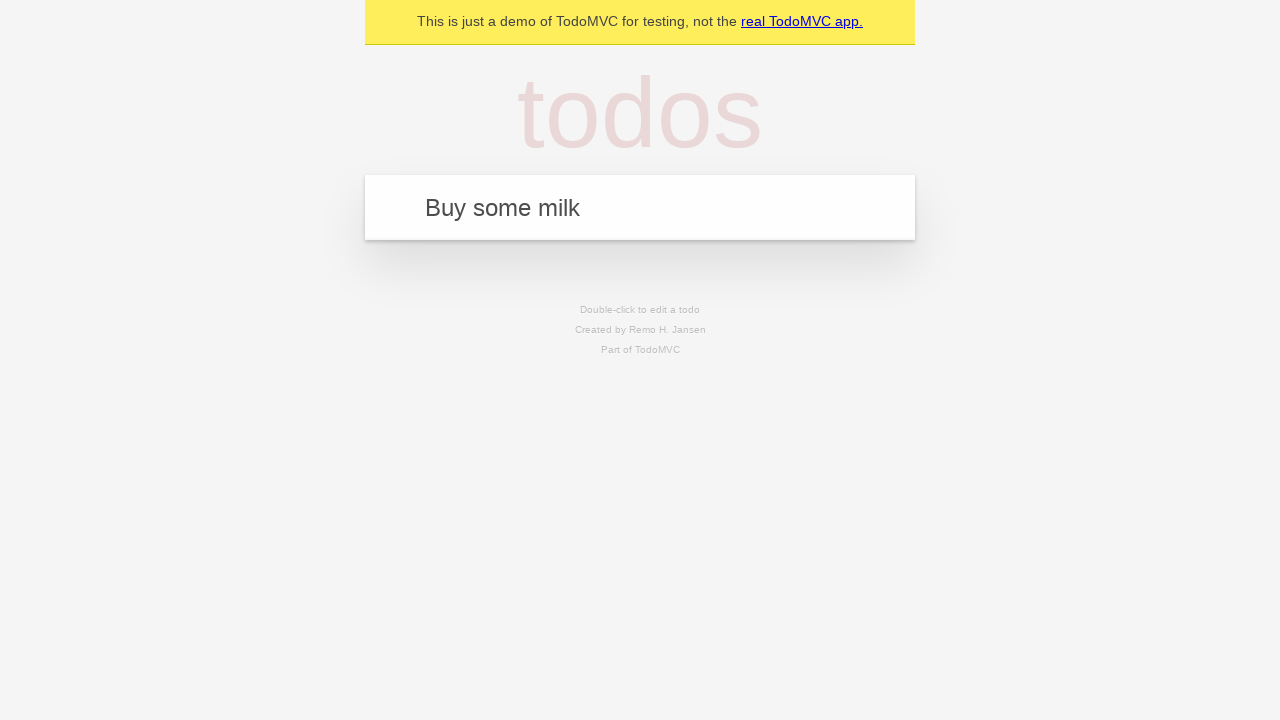

Pressed Enter to add first todo item on internal:attr=[placeholder="What needs to be done?"i]
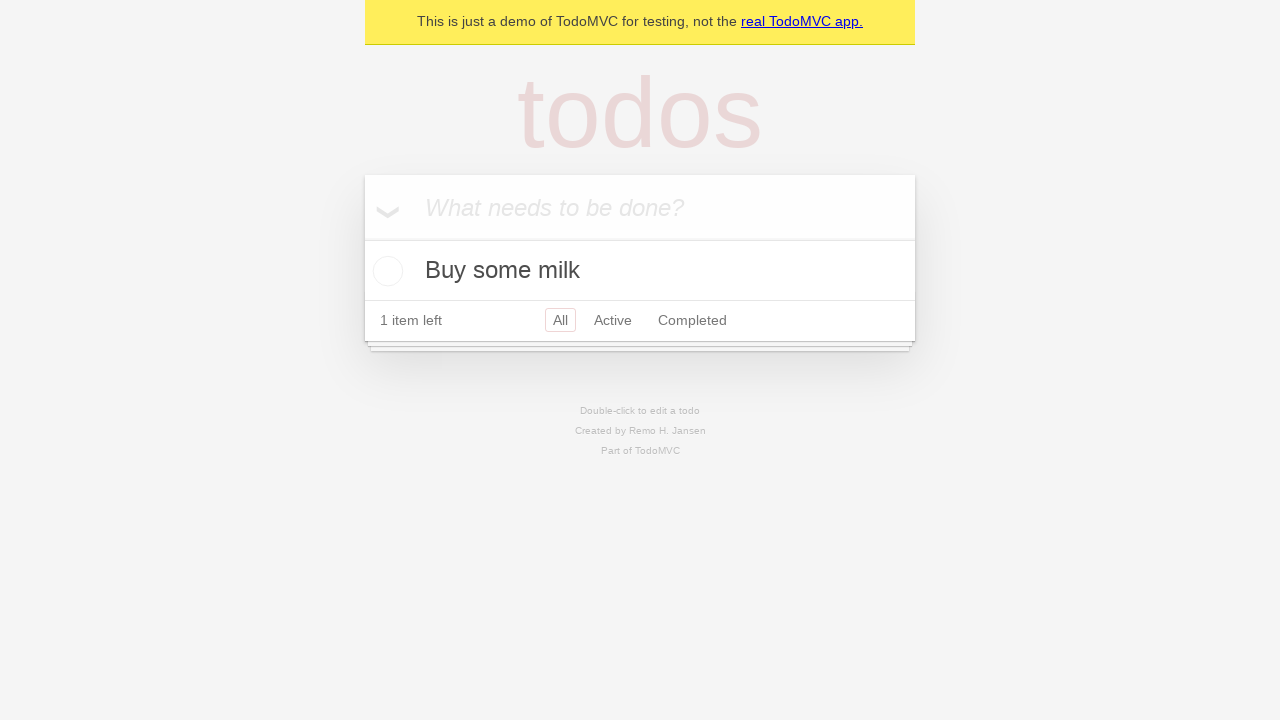

Filled second todo item: 'Buy some eggs' on internal:attr=[placeholder="What needs to be done?"i]
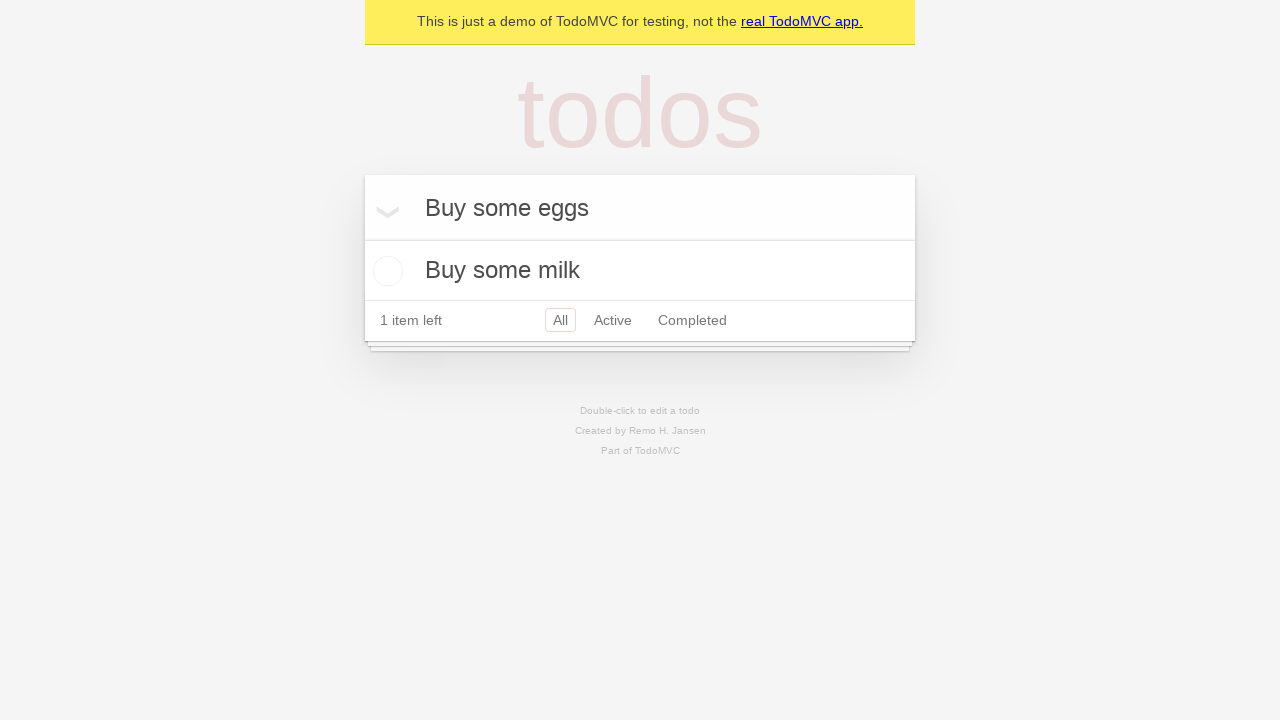

Pressed Enter to add second todo item on internal:attr=[placeholder="What needs to be done?"i]
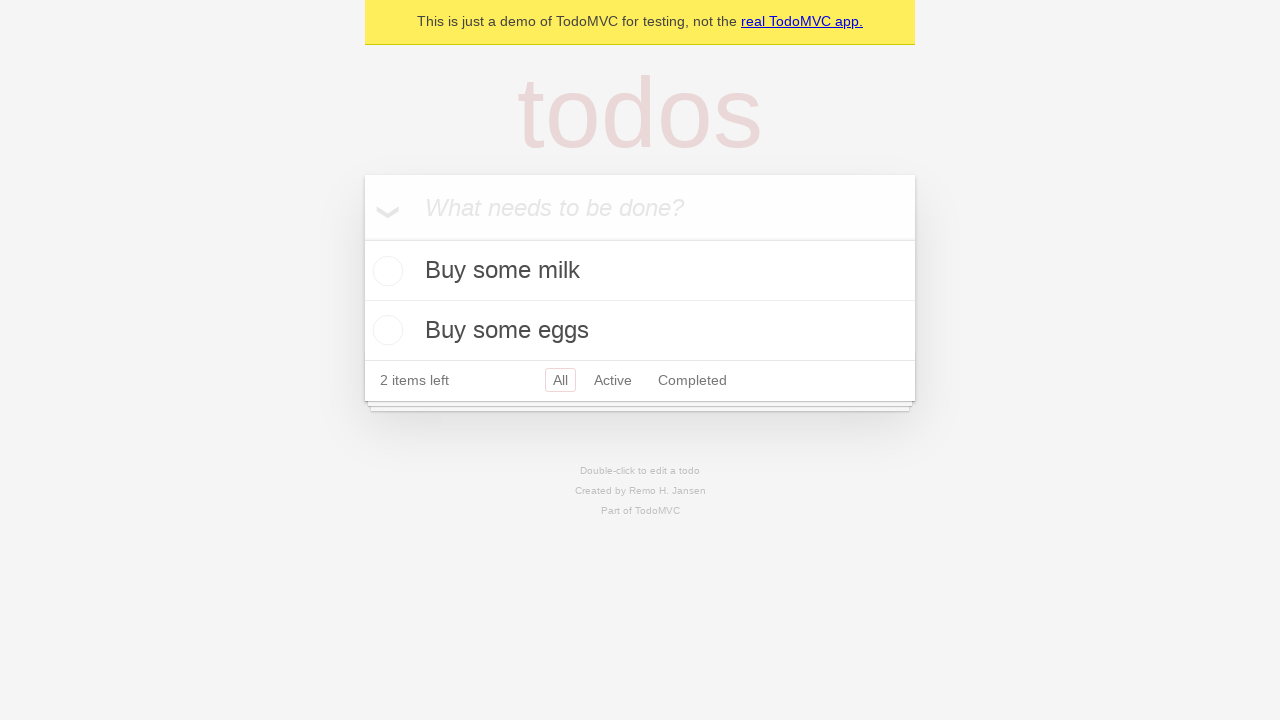

Located all todo items by test ID
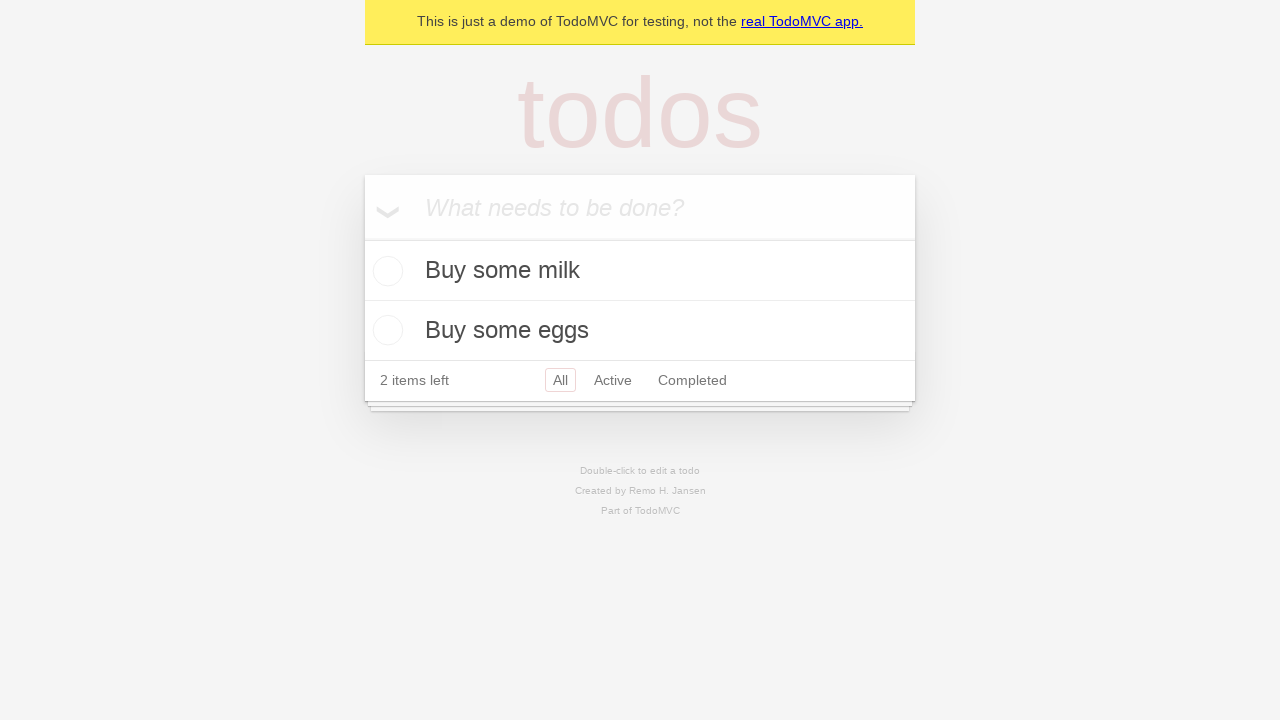

Waited for todo items to be visible in the DOM
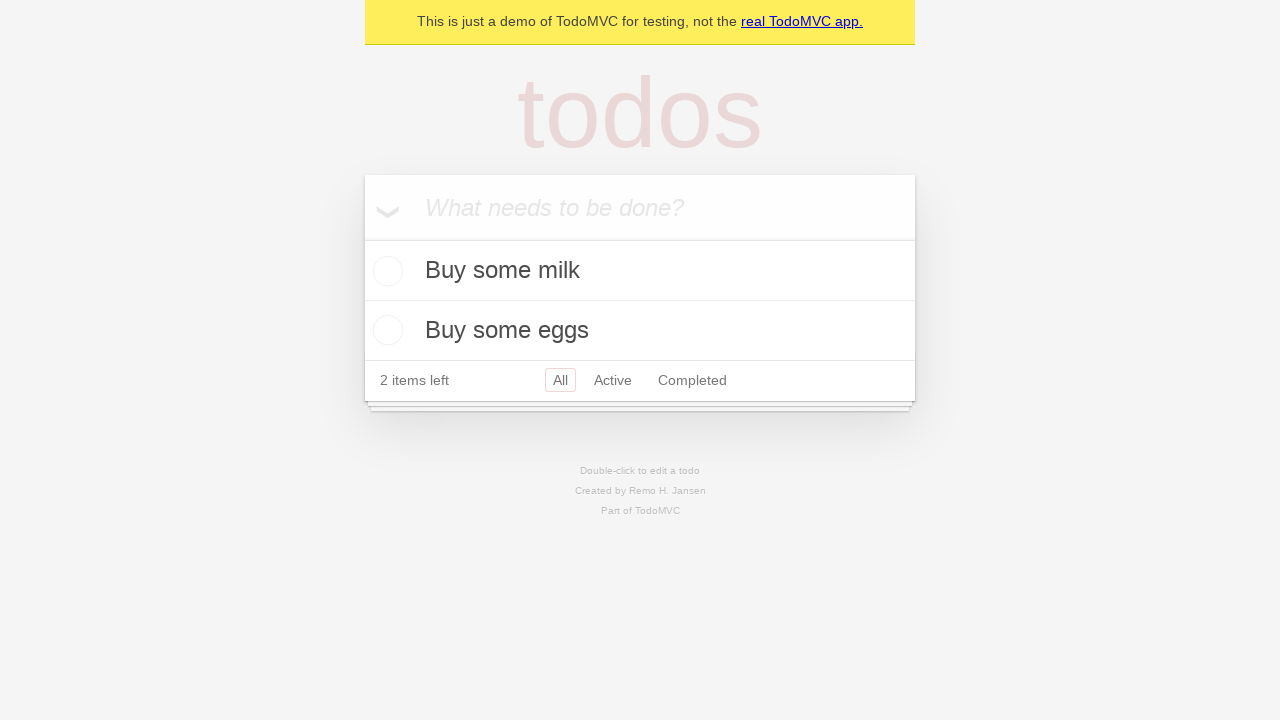

Checked the checkbox on the first todo item to mark it as completed at (385, 271) on internal:testid=[data-testid="todo-item"s] >> nth=0 >> internal:role=checkbox
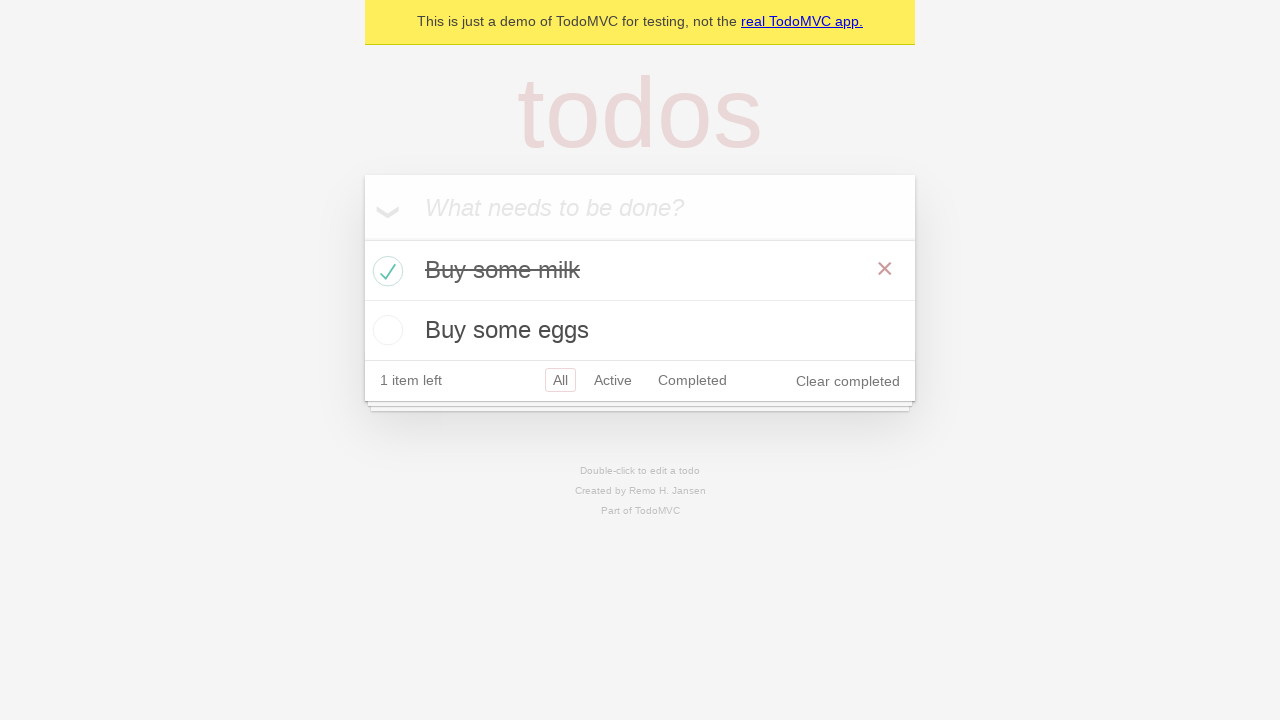

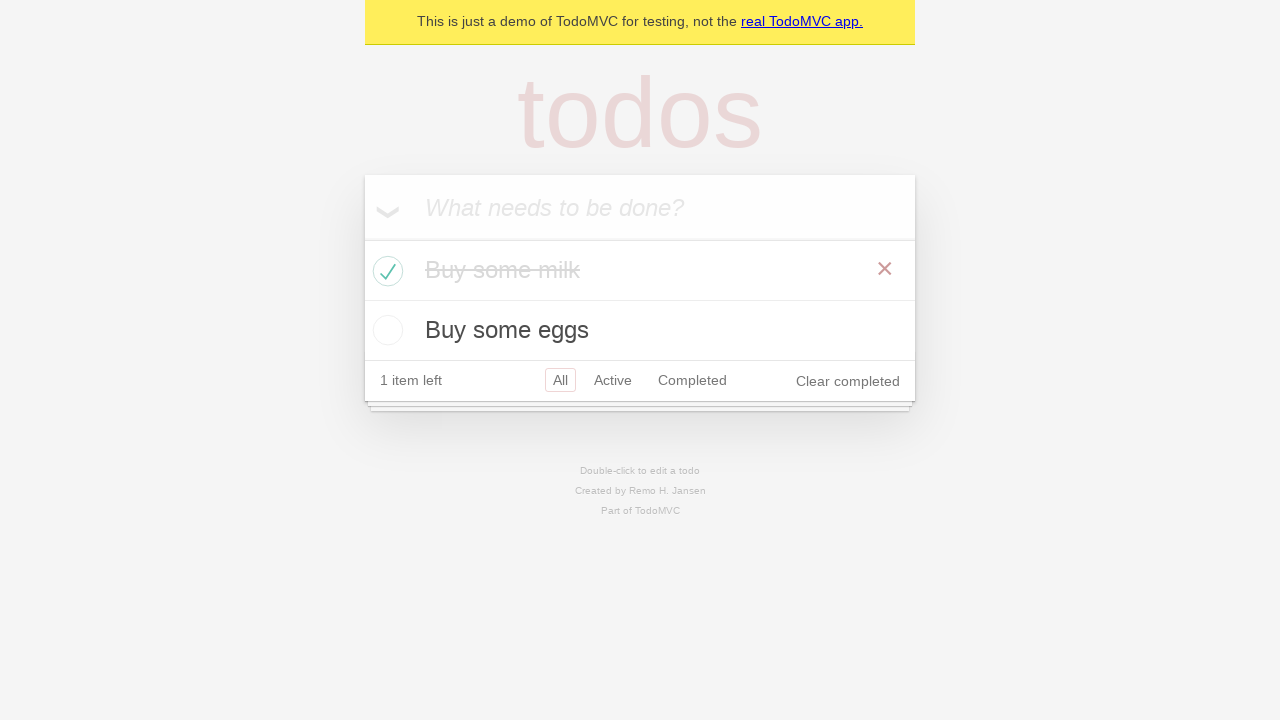